Tests clicking a radio button by selecting radio button option 3

Starting URL: https://rahulshettyacademy.com/AutomationPractice/

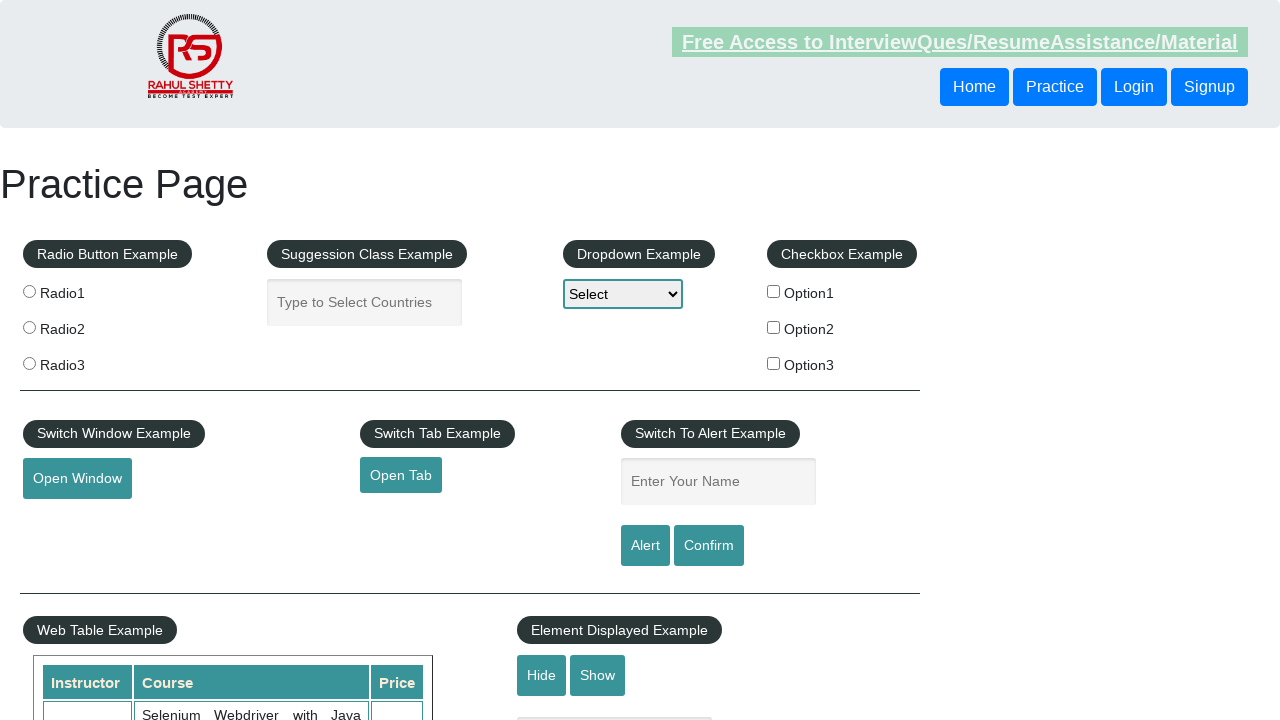

Clicked radio button option 3 at (29, 363) on input[value='radio3']
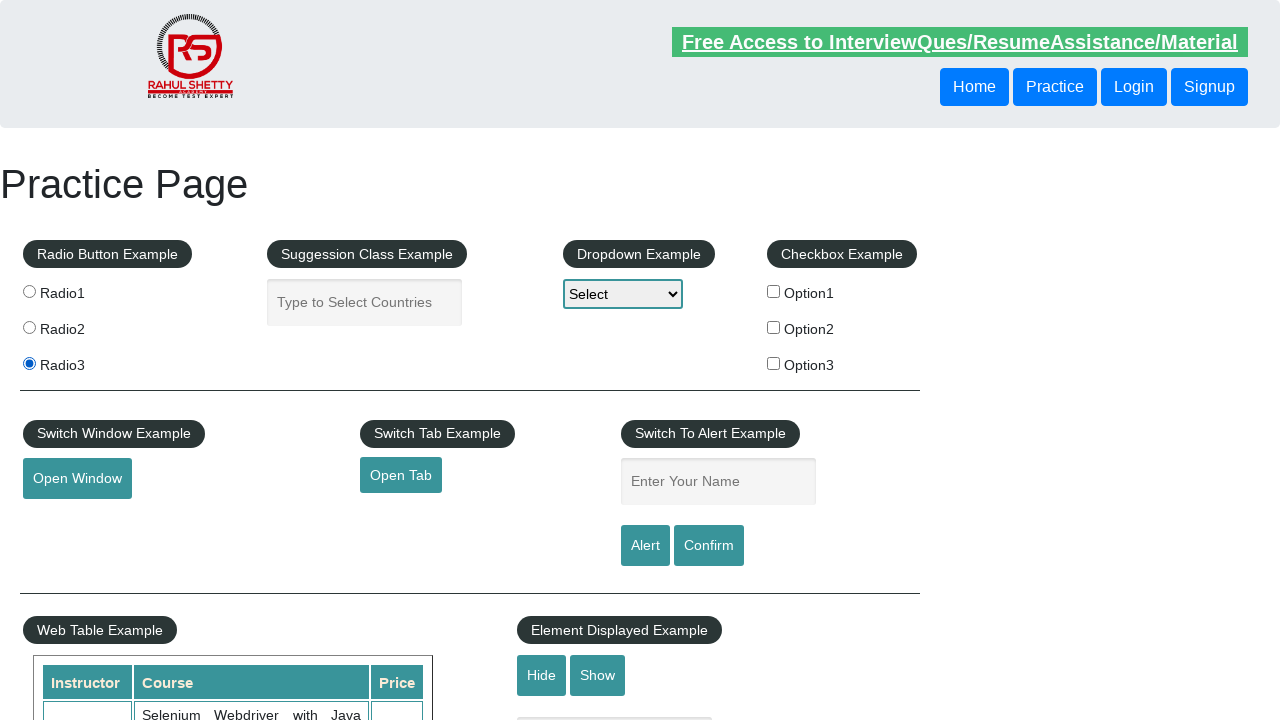

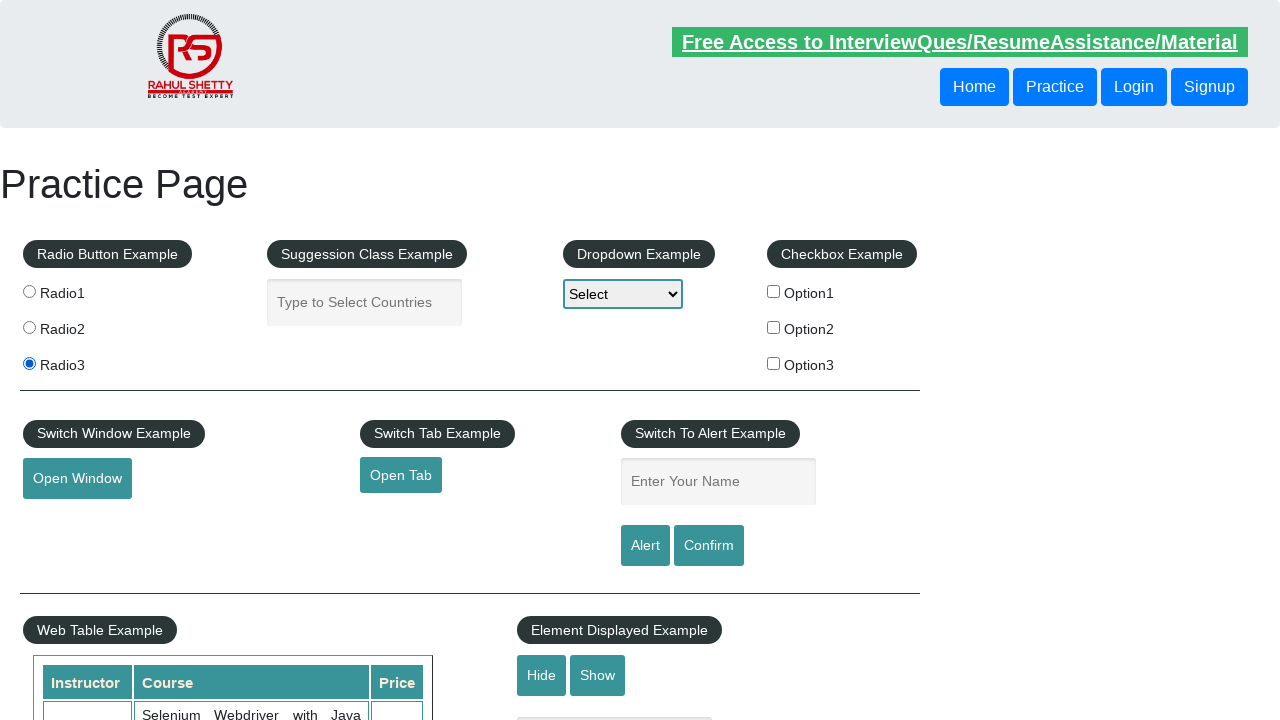